Tests checkbox interaction by navigating to a checkbox demo page and clicking all available checkboxes to toggle their states

Starting URL: https://the-internet.herokuapp.com/checkboxes

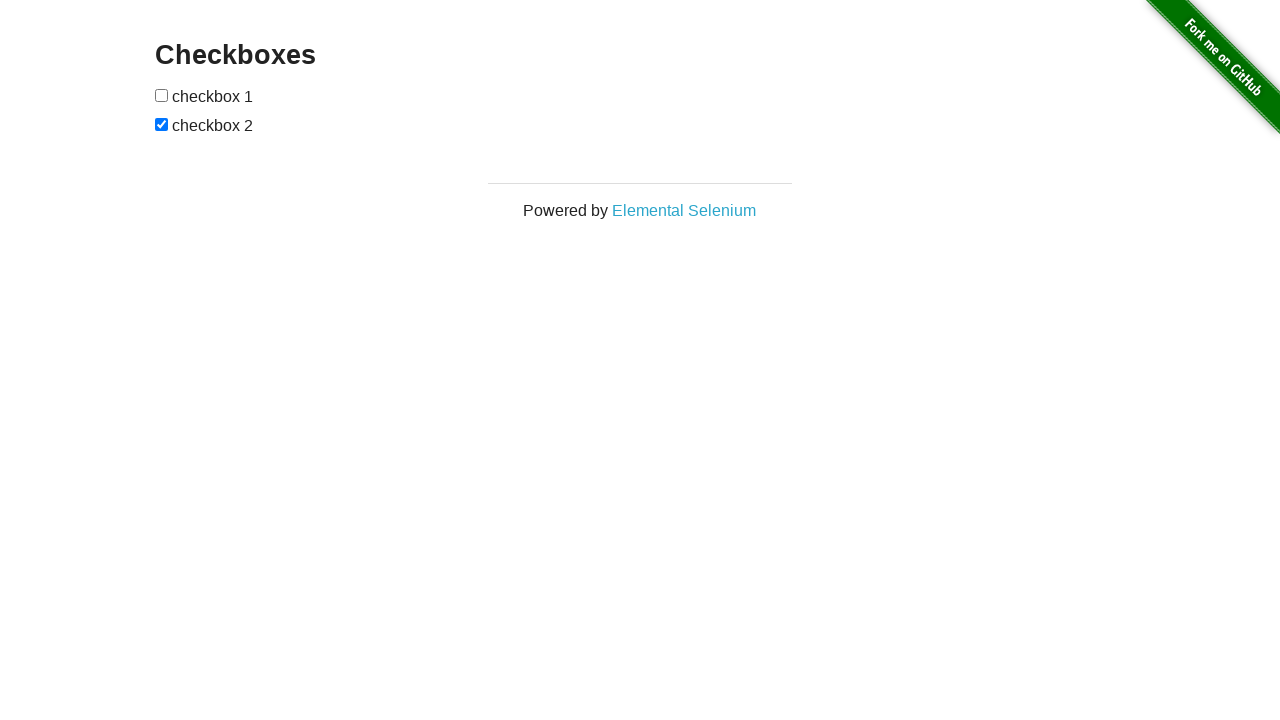

Navigated to checkbox demo page
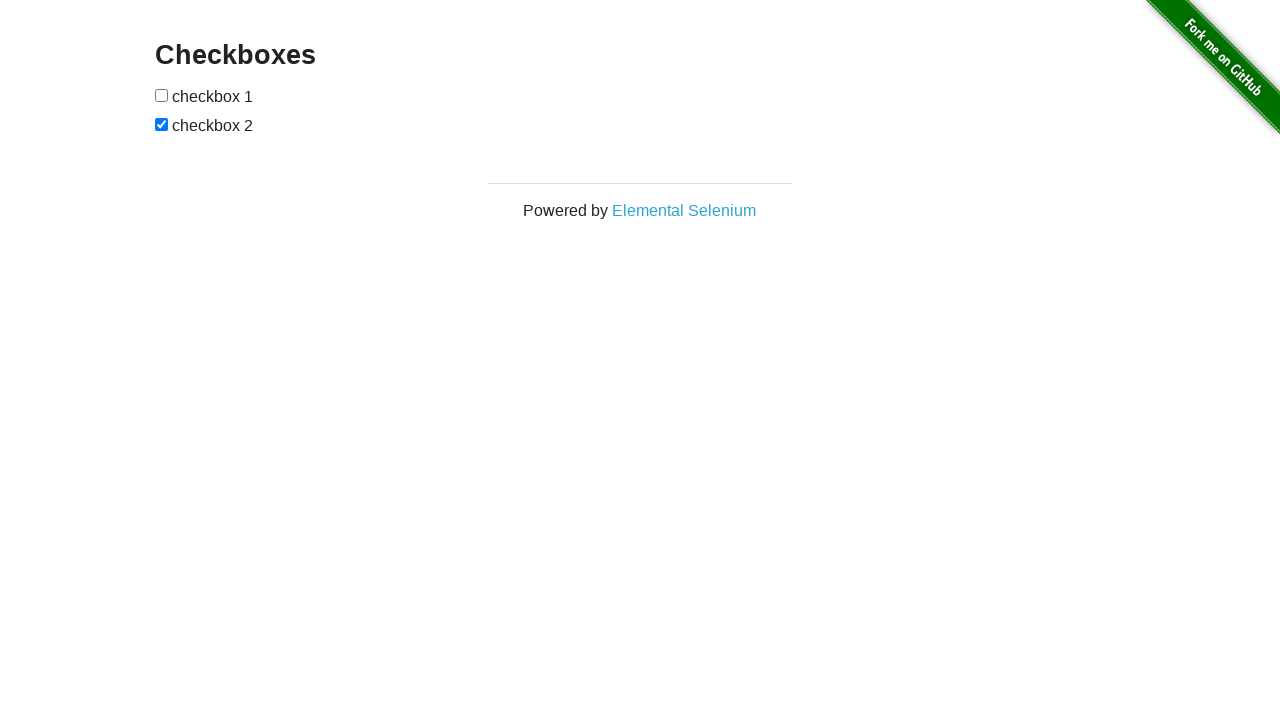

Located checkbox form element
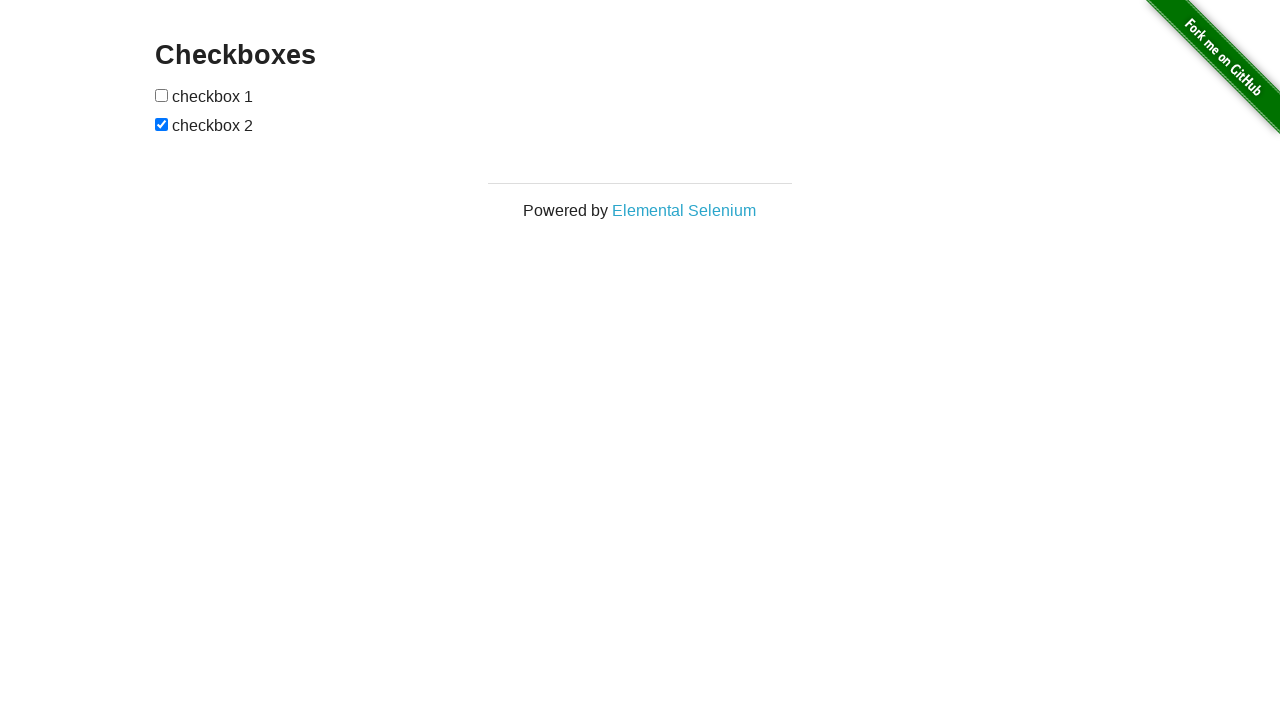

Located all checkbox inputs
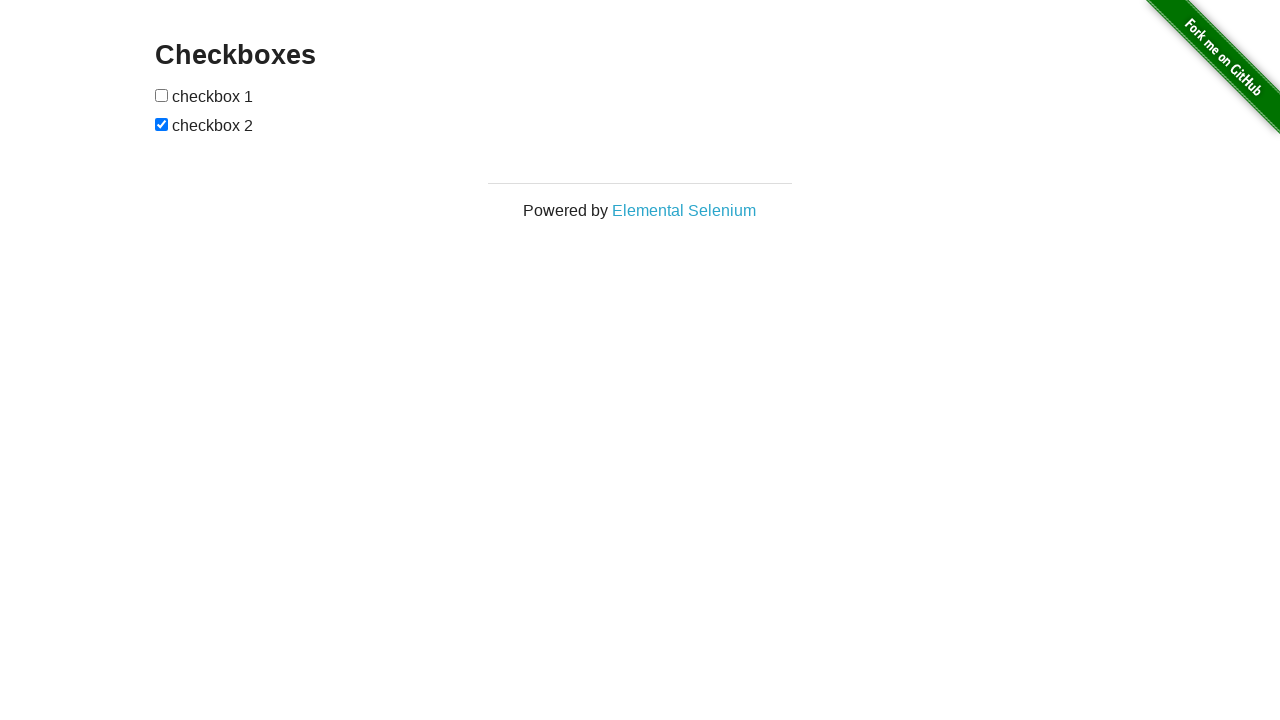

Found 2 checkboxes to toggle
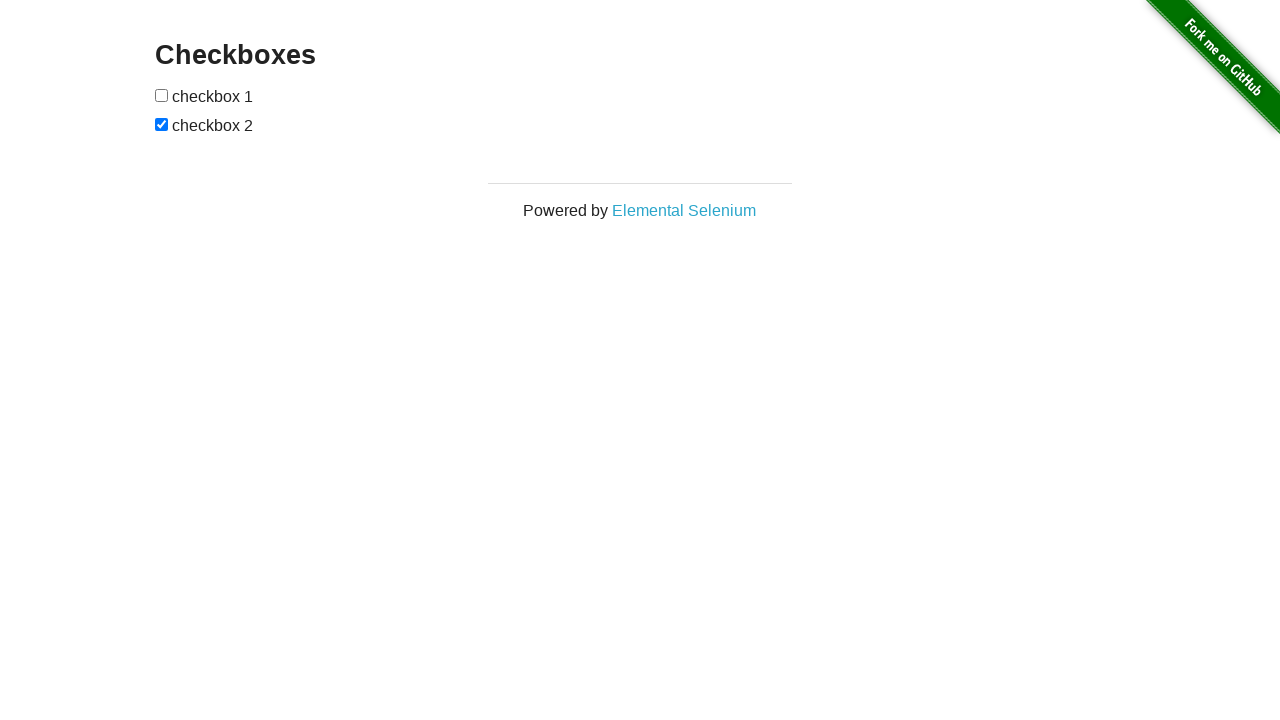

Clicked checkbox 1 of 2 to toggle its state at (162, 95) on #checkboxes >> [type='checkbox'] >> nth=0
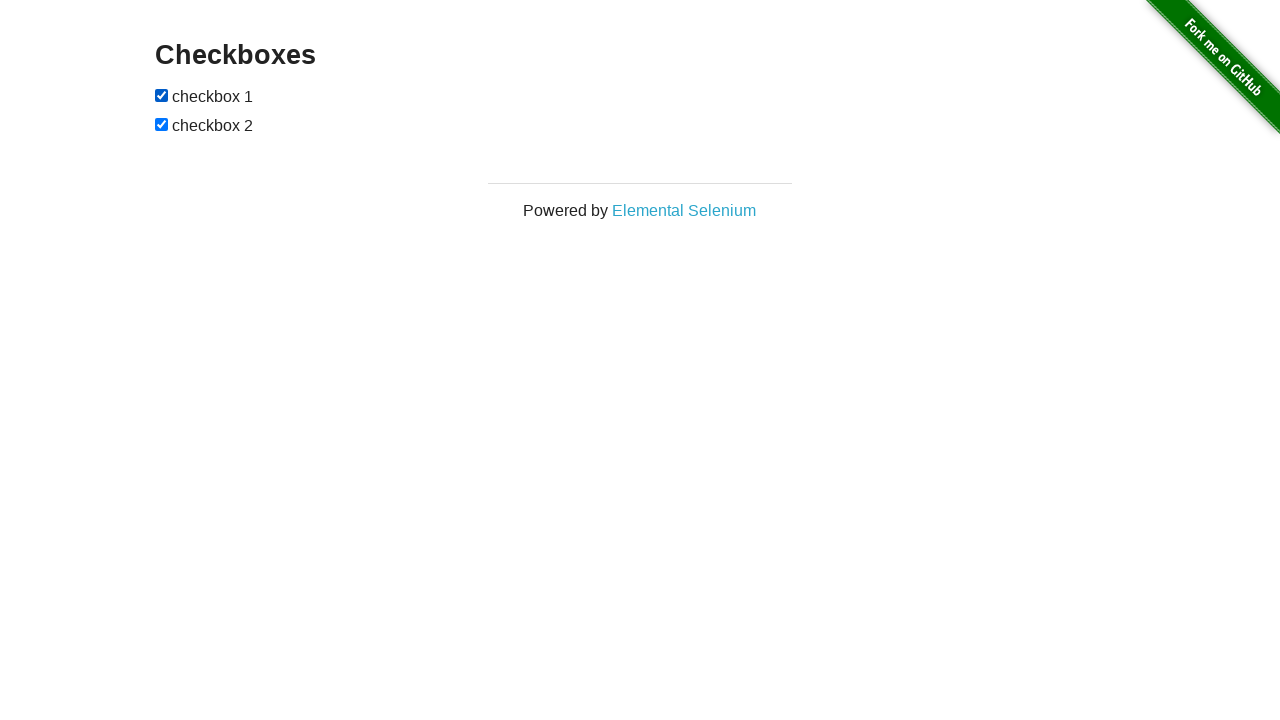

Clicked checkbox 2 of 2 to toggle its state at (162, 124) on #checkboxes >> [type='checkbox'] >> nth=1
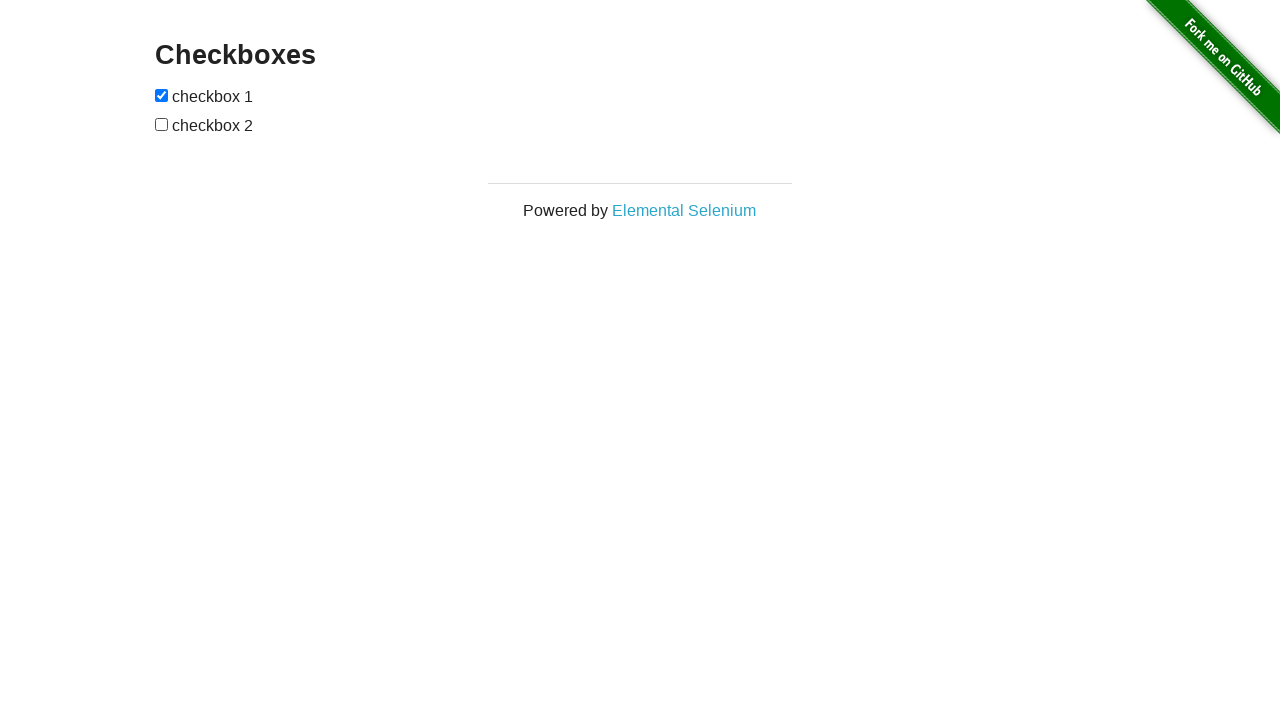

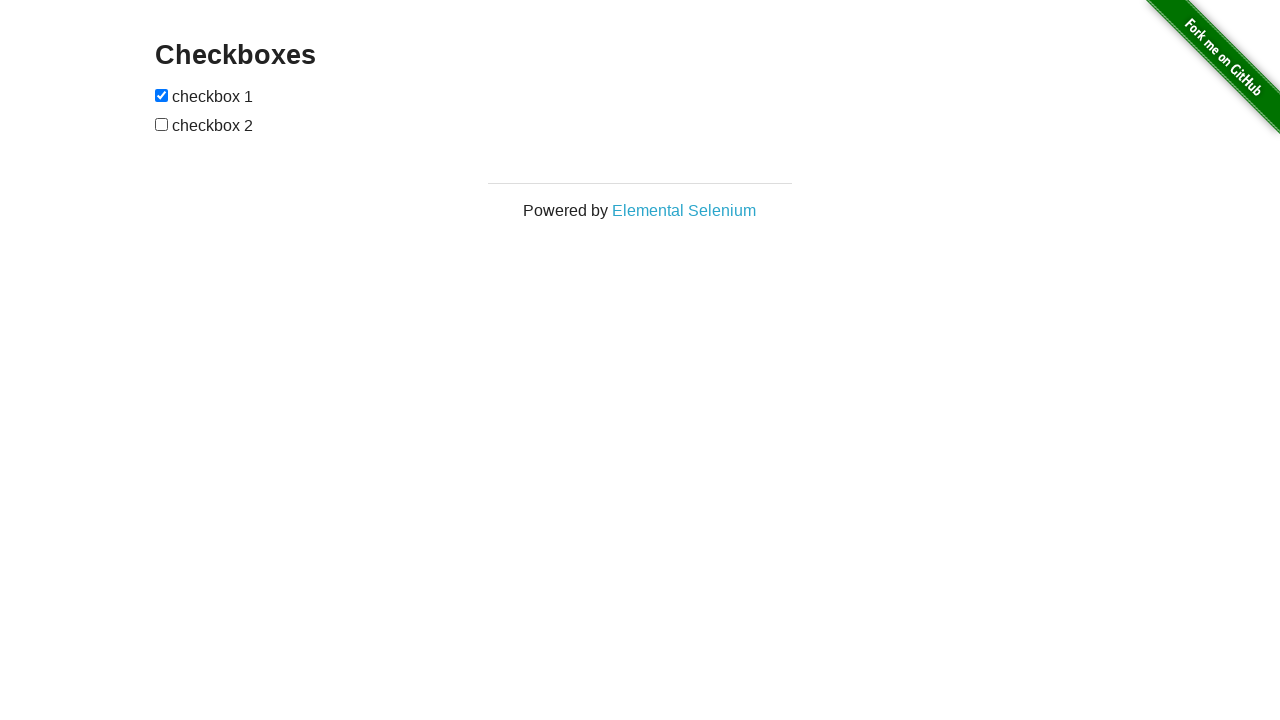